Tests prompt dialog handling by clicking the prompt button, entering text, and accepting the dialog

Starting URL: https://demoqa.com/alerts

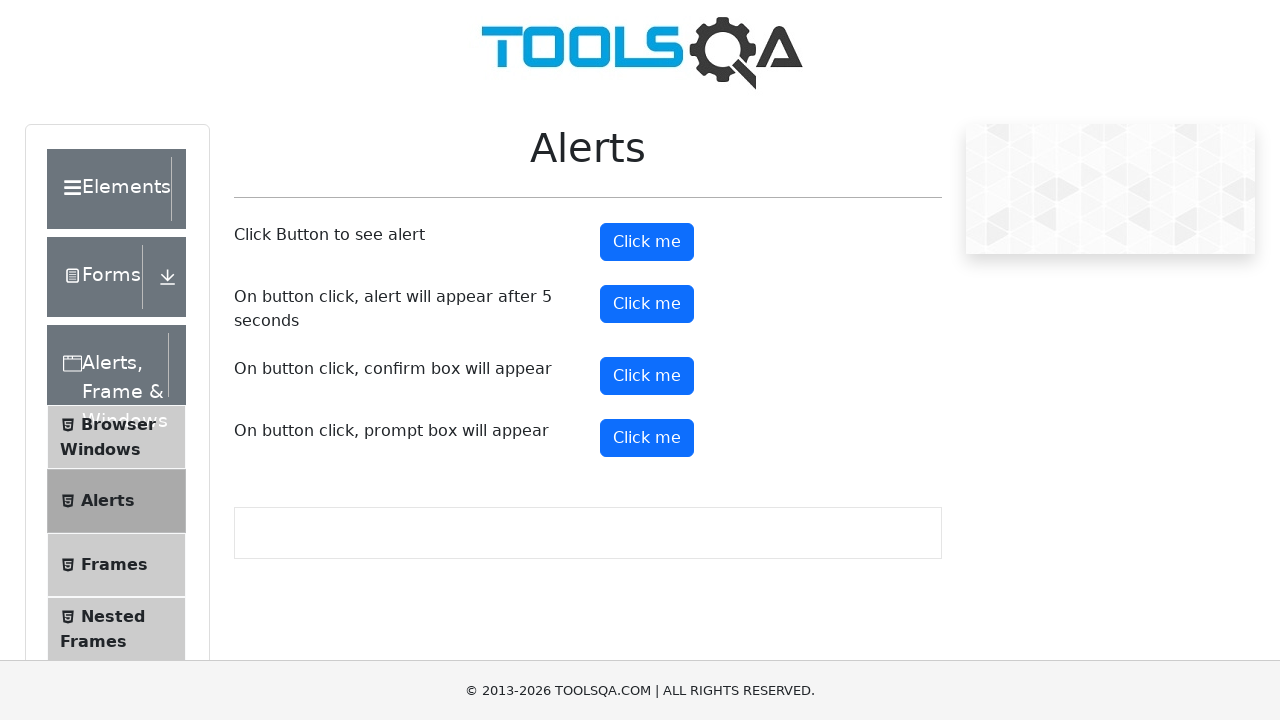

Set up dialog handler to accept prompt with text 'TestUser2024'
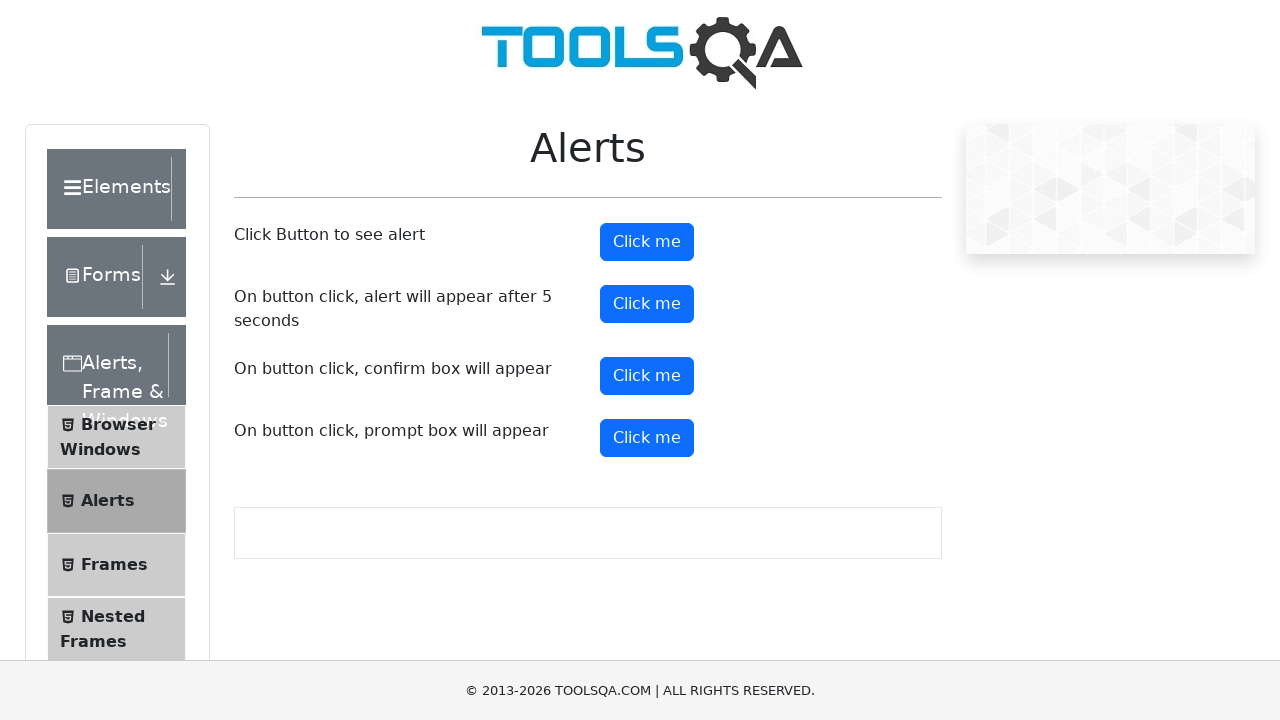

Clicked prompt button to trigger dialog at (647, 438) on #promtButton
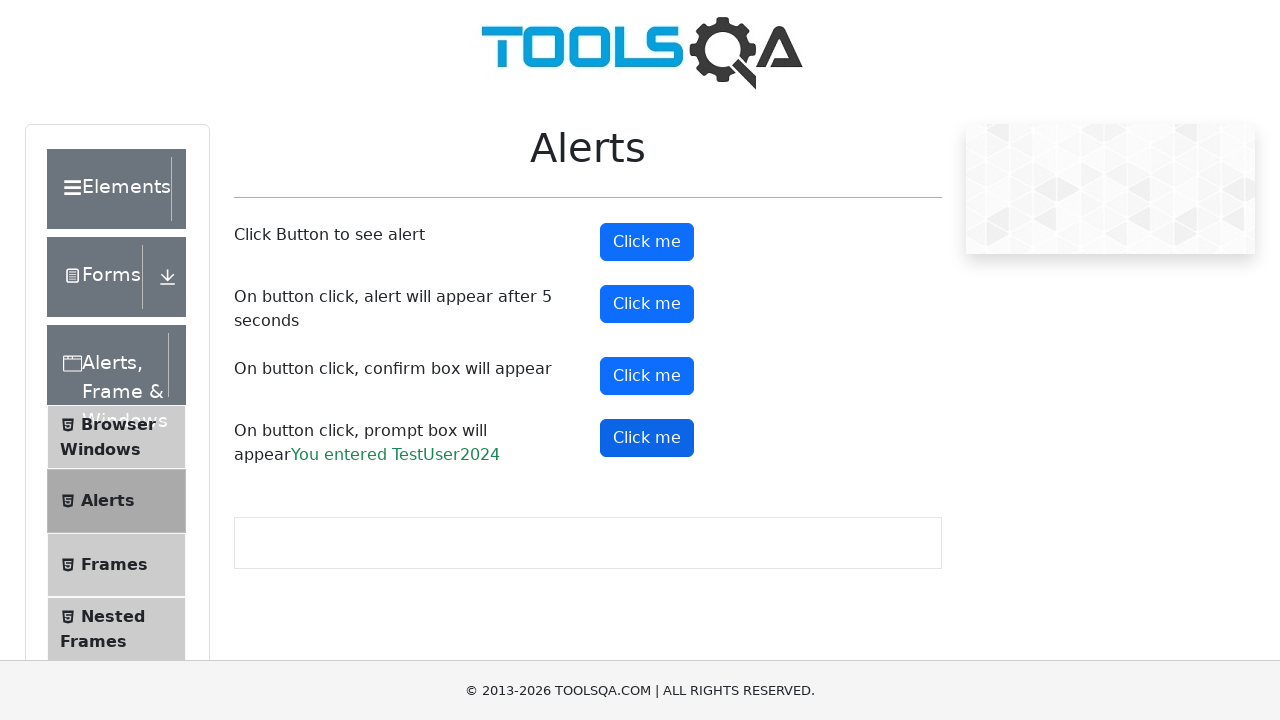

Prompt result text appeared after accepting dialog
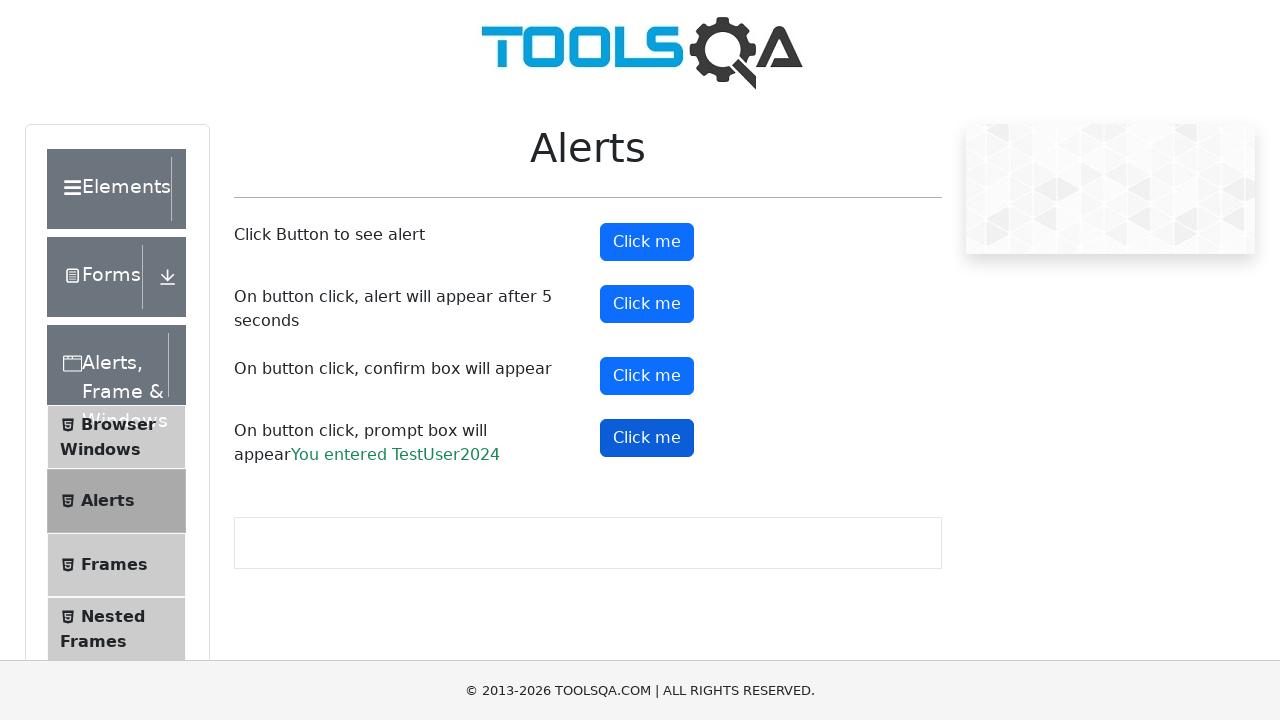

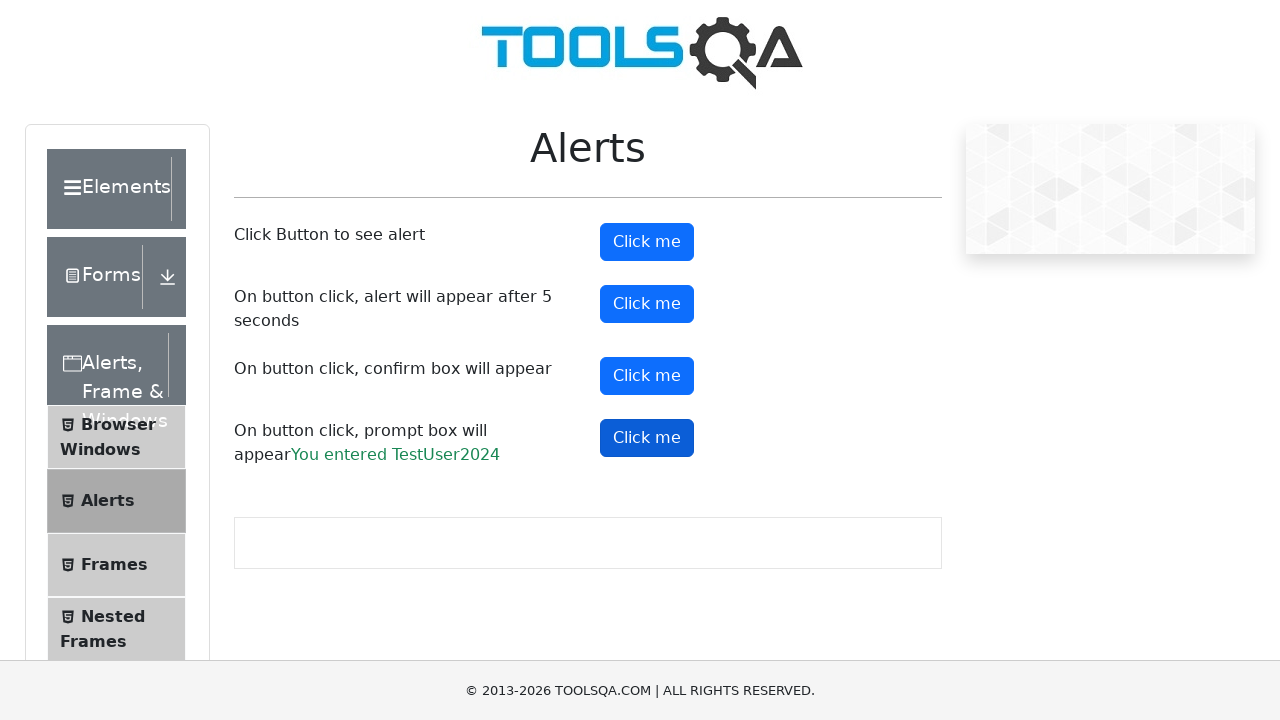